Tests alert message validation when full name field is left empty

Starting URL: http://automationbykrishna.com

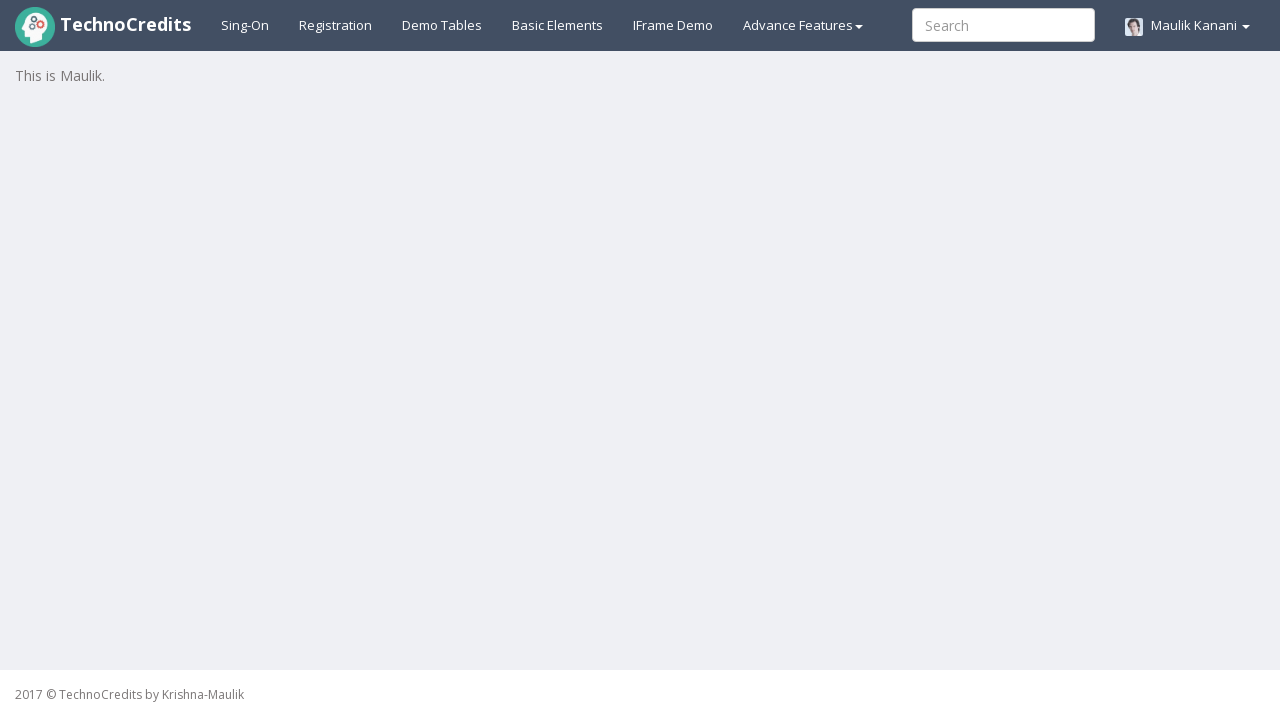

Clicked on registration link at (336, 25) on xpath=//a[@id = 'registration2']
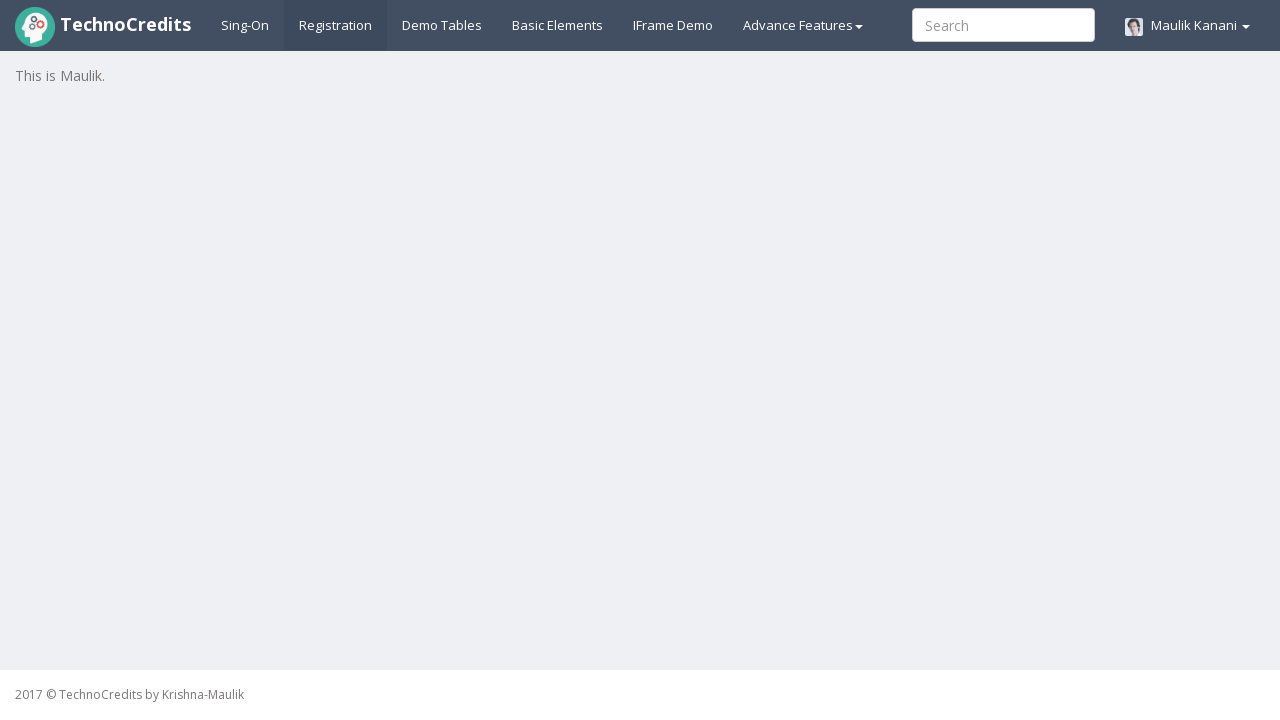

Registration form loaded and full name field is visible
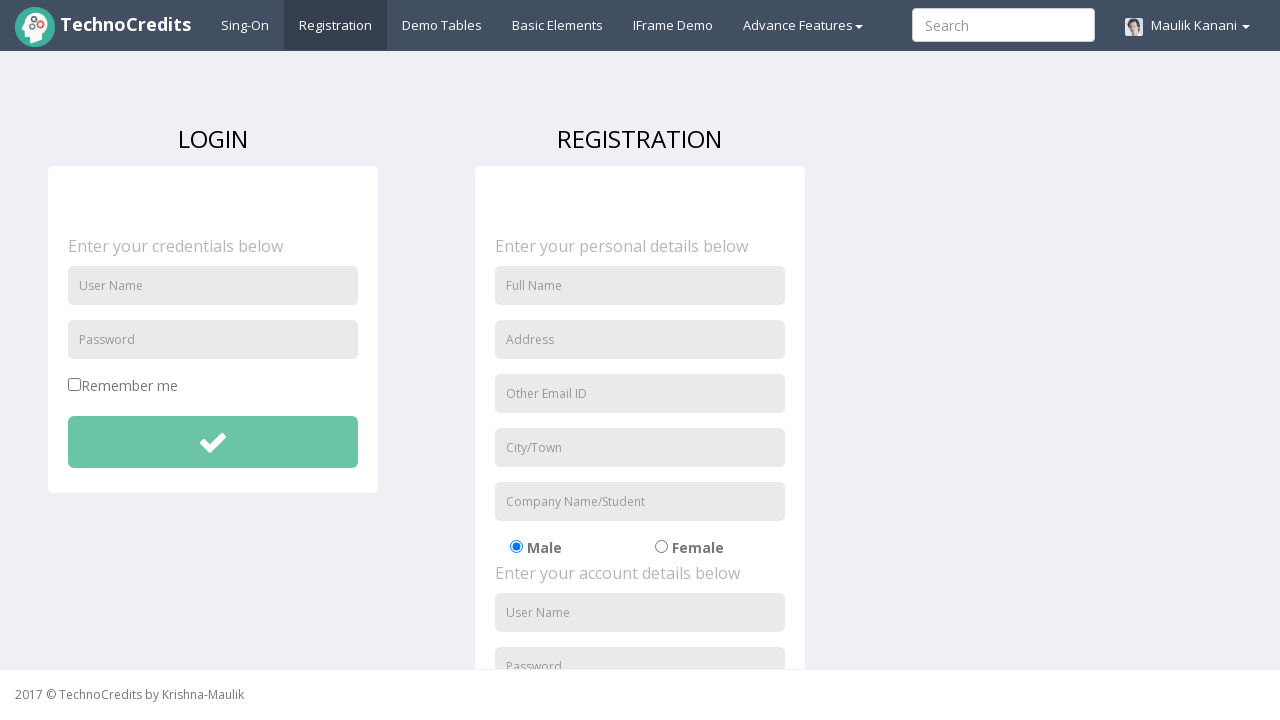

Filled address field with 'Suyog Nagar, Nagpur' on //input[@id = 'address']
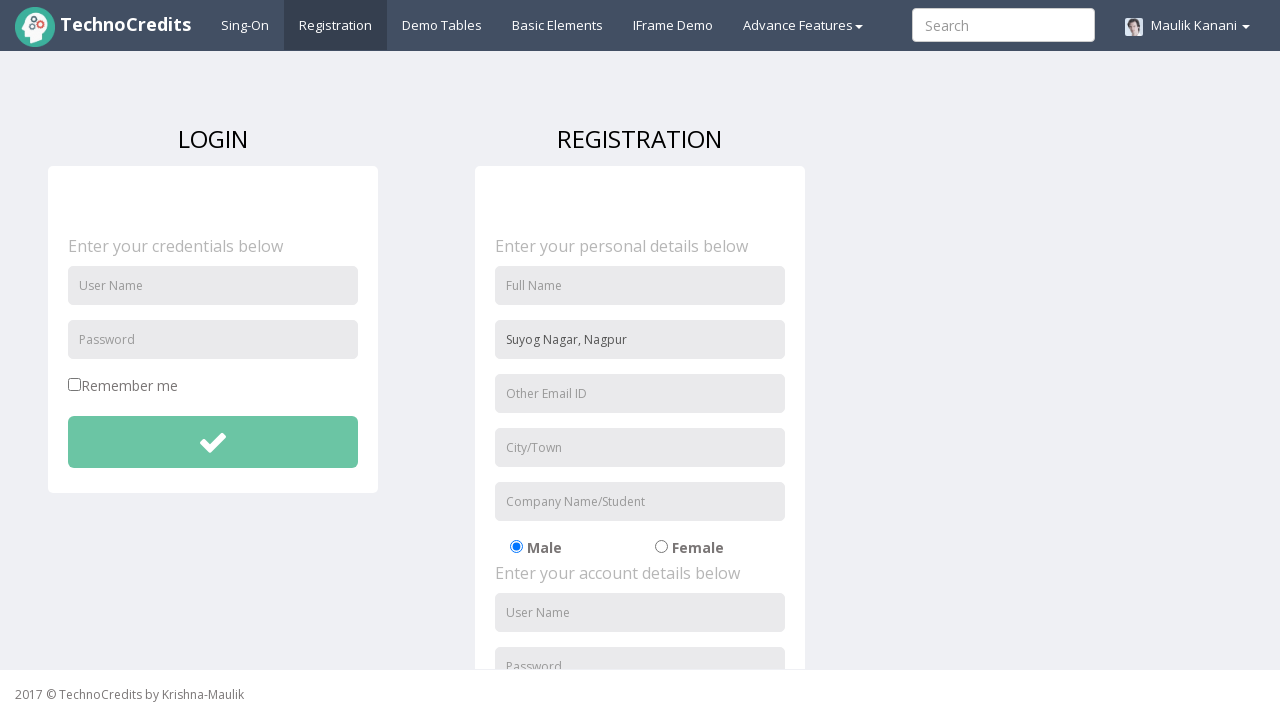

Filled email field with 'ashwinibodhe13@gmail.com' on //input[@id = 'useremail']
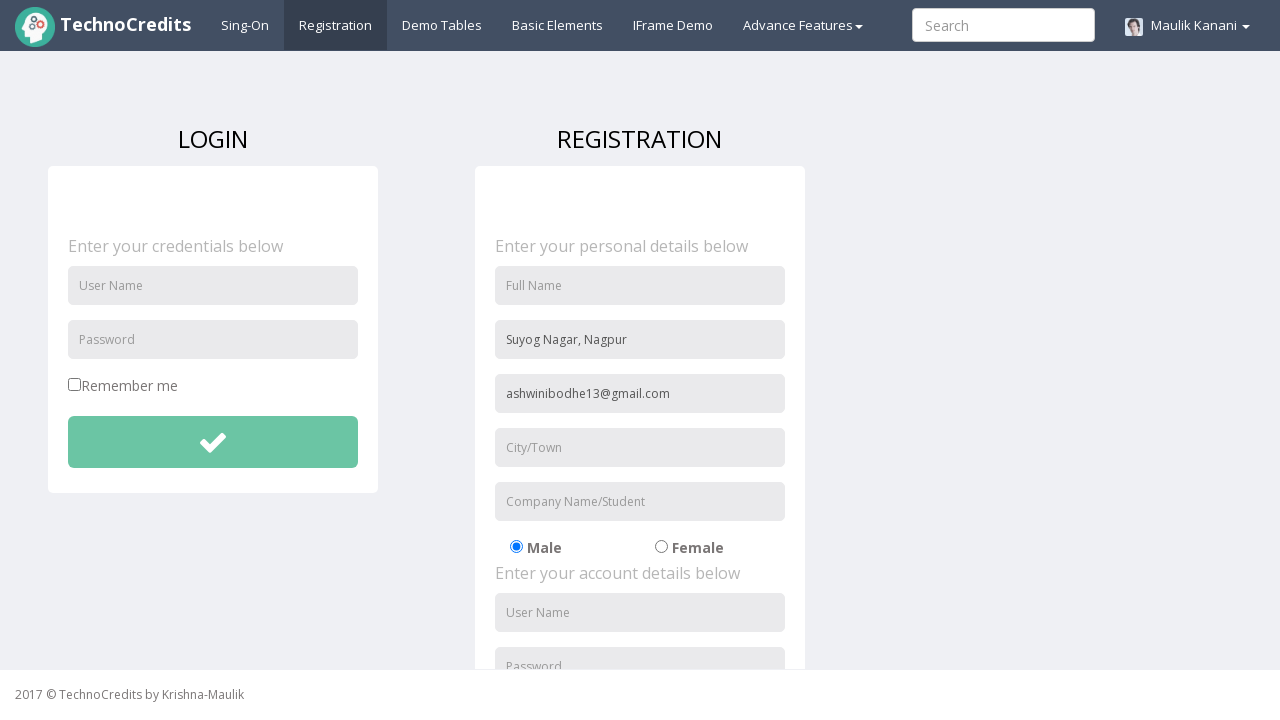

Filled city field with 'Nagpur' on //input[@id = 'usercity']
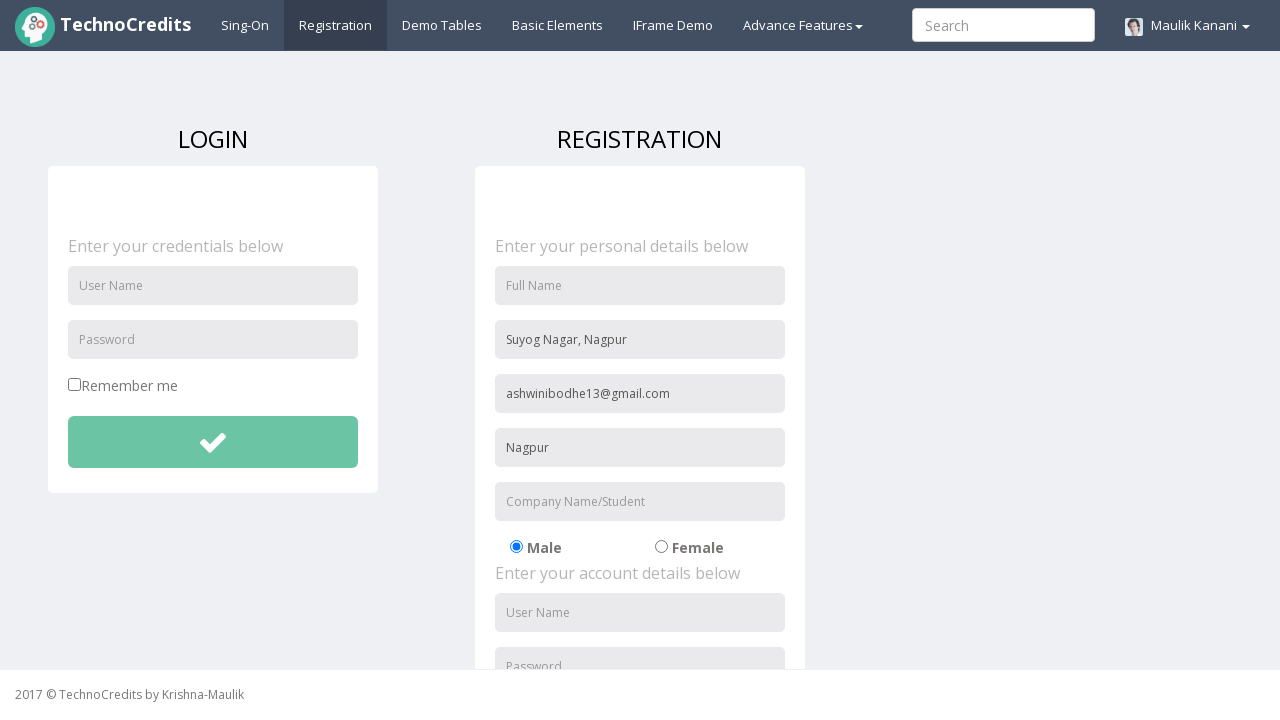

Filled organization field with 'Techno' on //input[@id = 'organization']
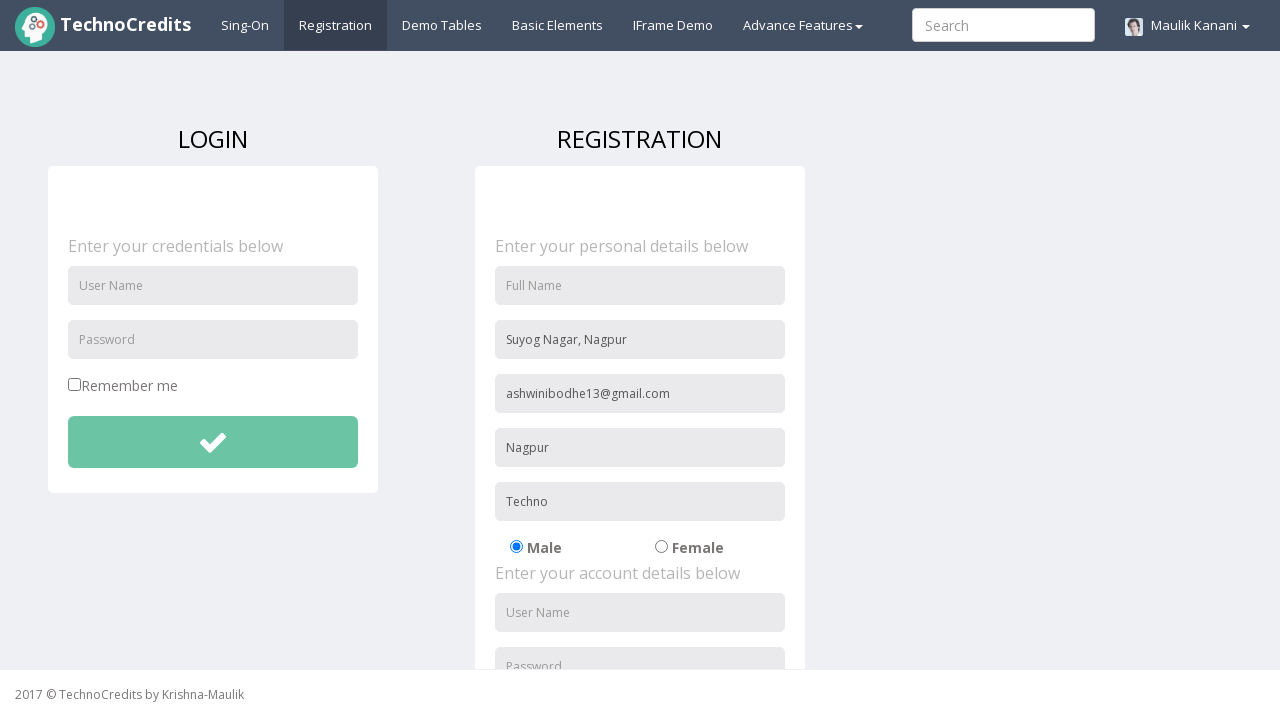

Selected radio button option 02 at (661, 547) on xpath=//input[@id = 'radio-02']
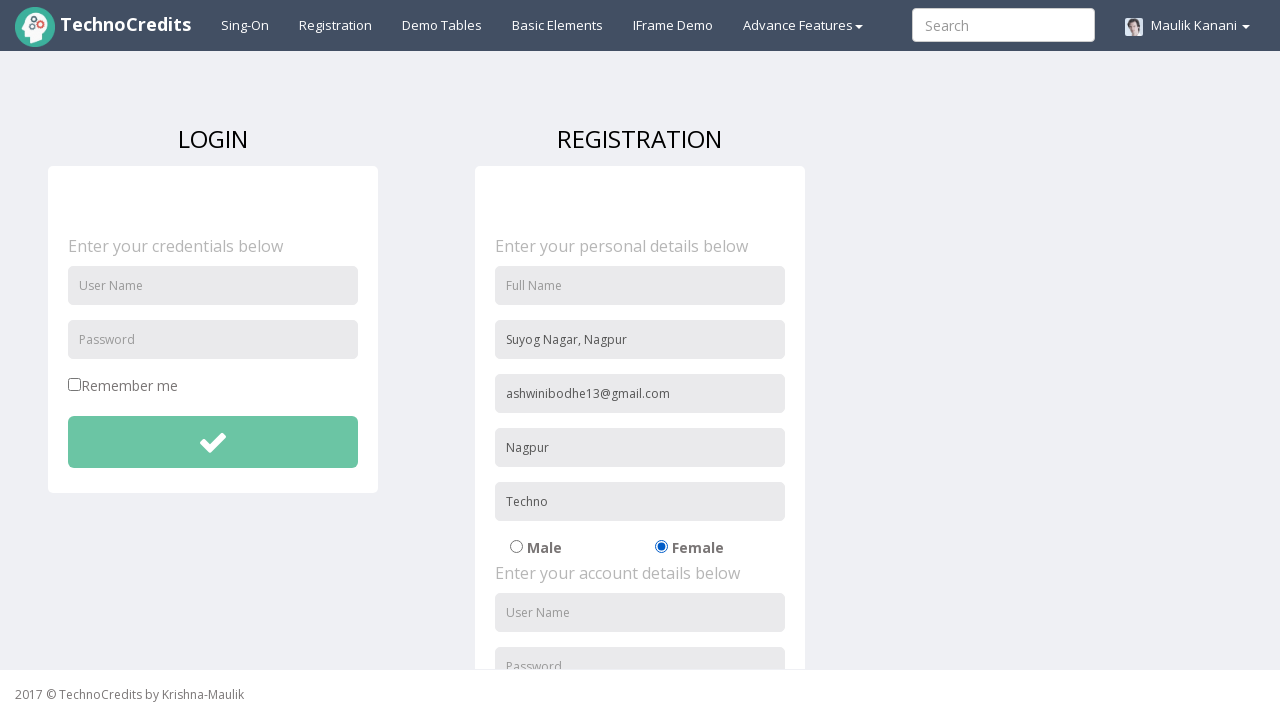

Filled username field with 'Ashwini' on //input[@id = 'usernameReg']
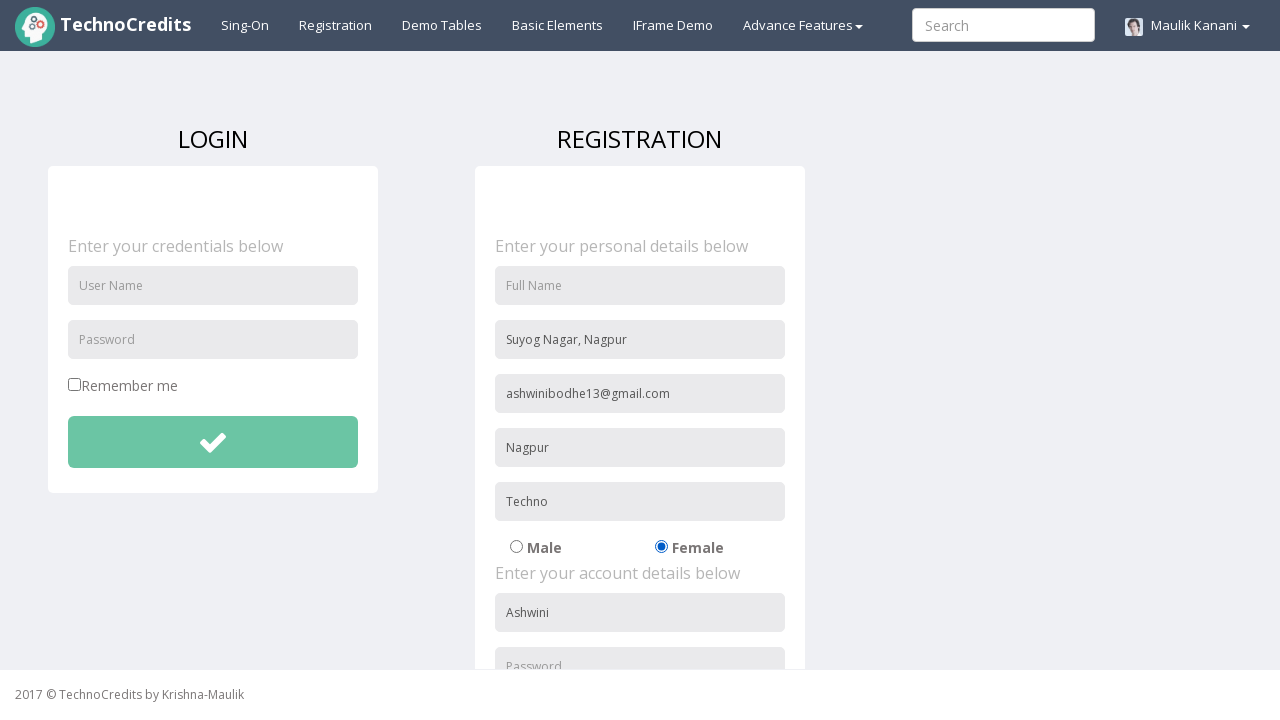

Scrolled down 500 pixels to view password fields
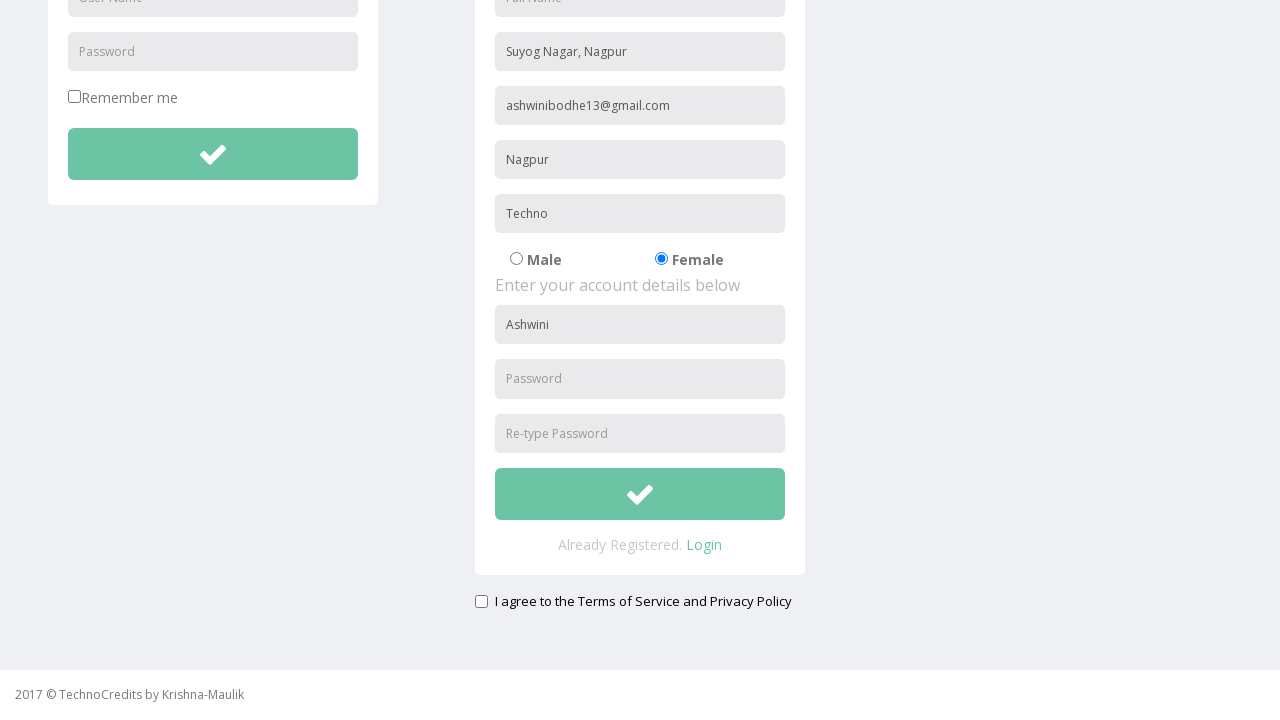

Filled password field with 'Ashwini@123' on //input[@id = 'passwordReg']
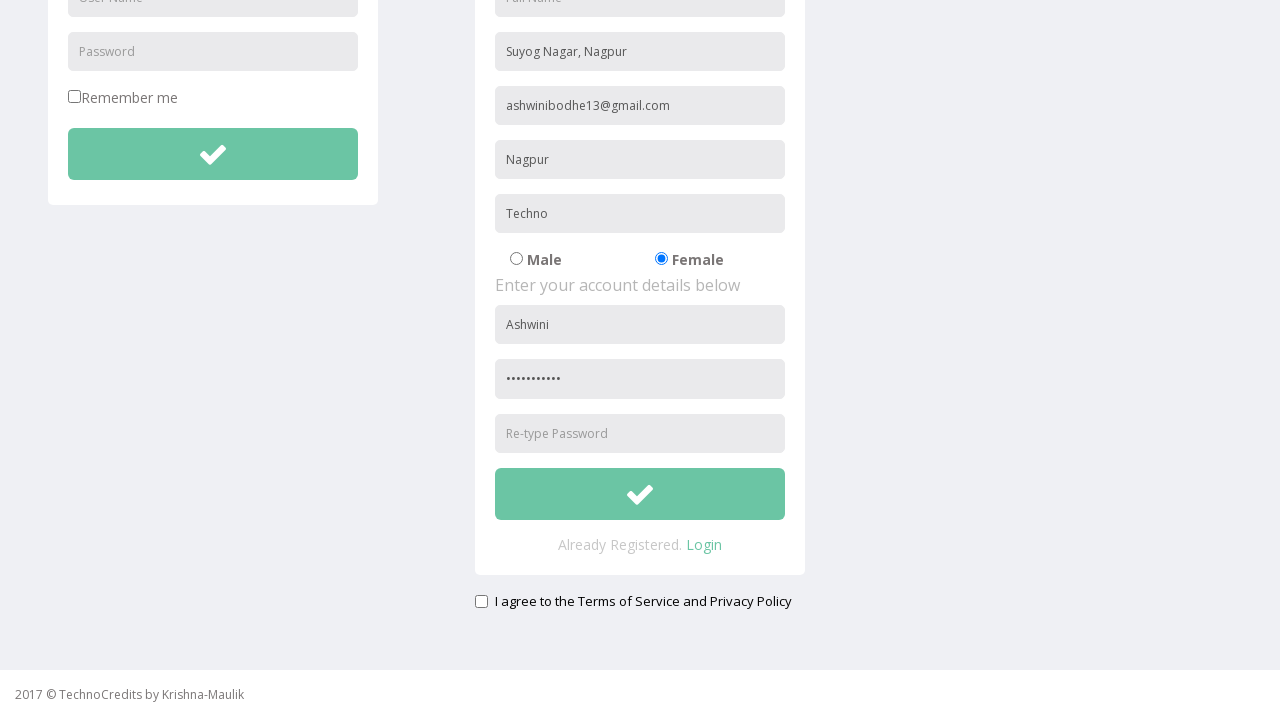

Filled confirm password field with 'Ashwini@123' on //input[@id = 'repasswordReg']
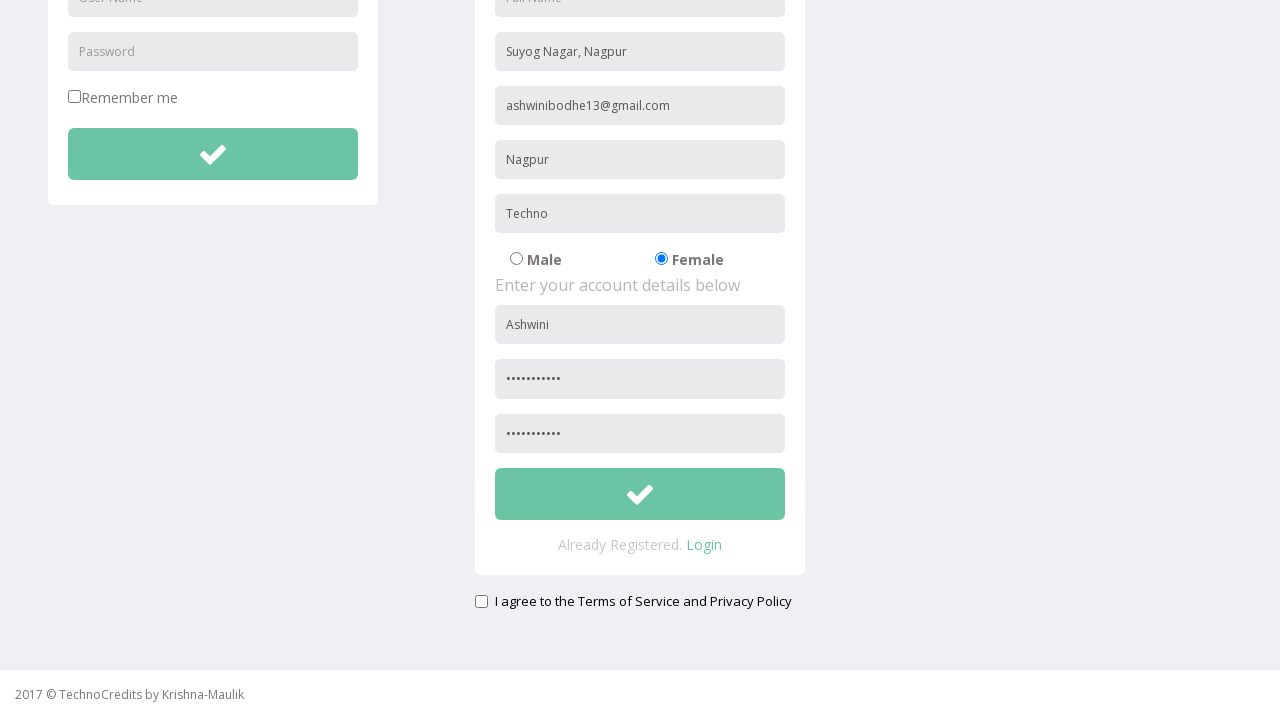

Checked signup agreement checkbox at (481, 601) on xpath=//input[@id = 'signupAgreement']
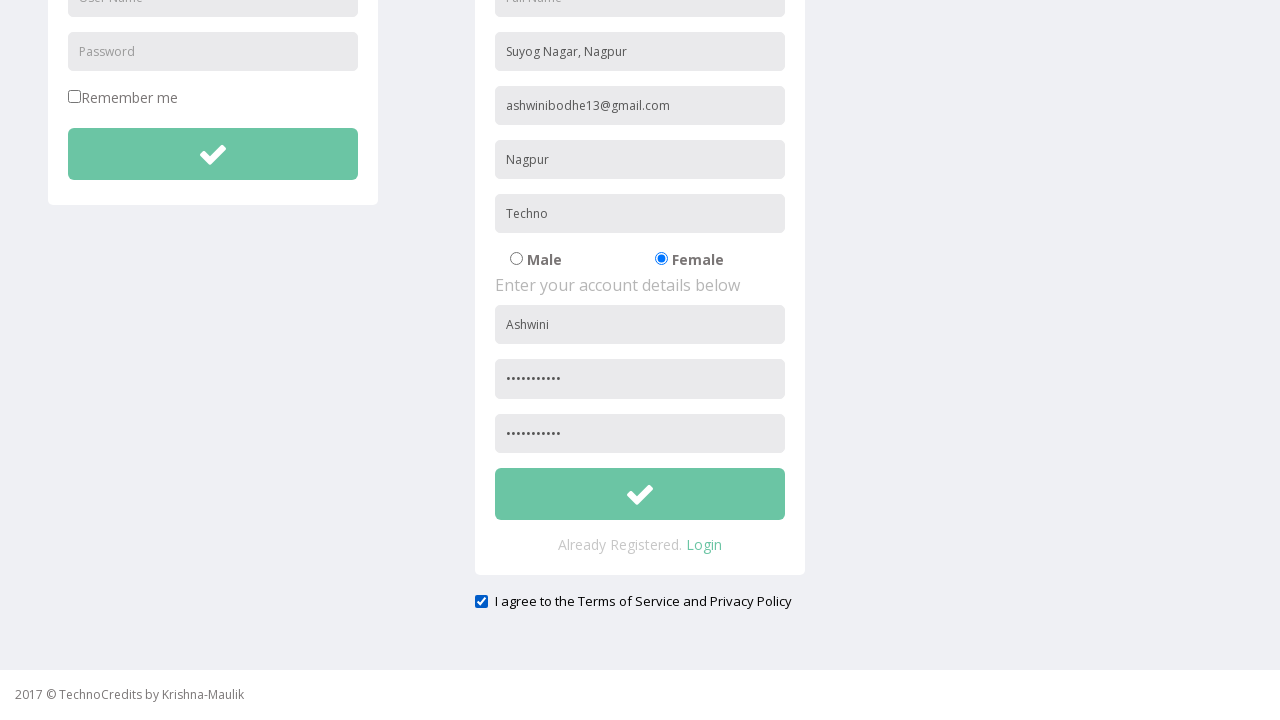

Clicked signup submit button without filling full name field at (640, 494) on xpath=//button[@id = 'btnsubmitsignUp']
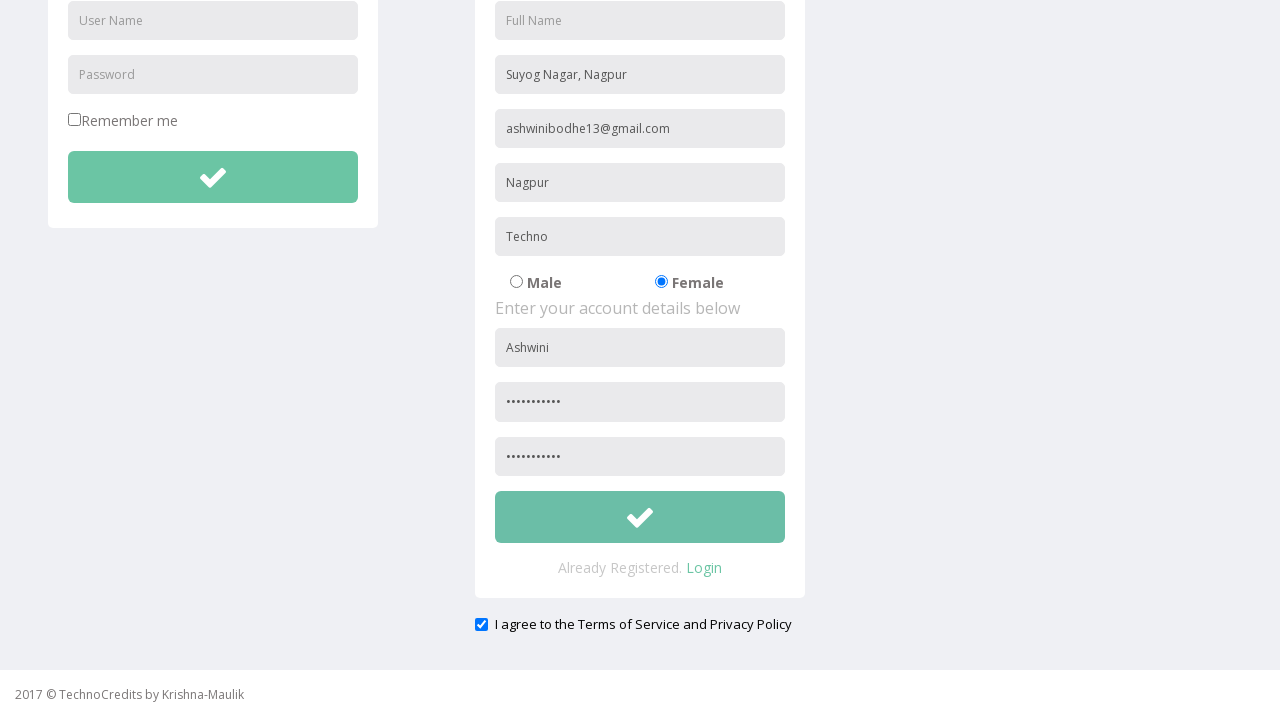

Waited 500ms for alert to appear
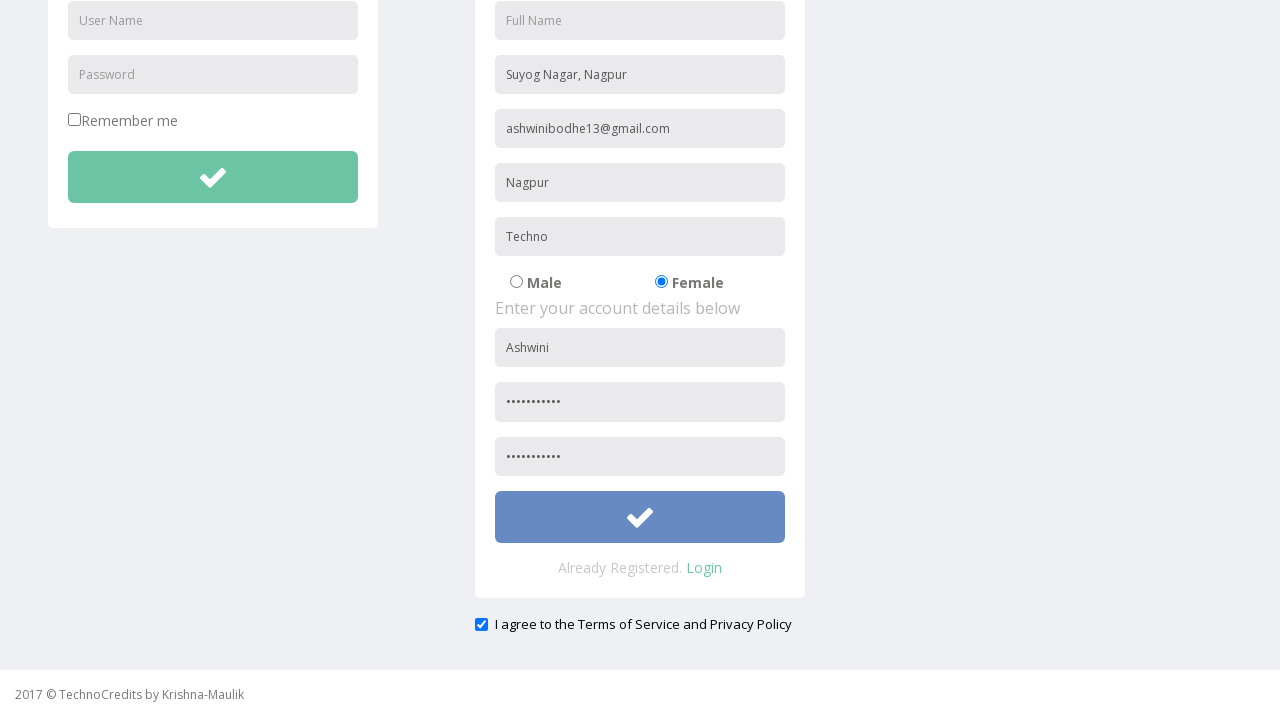

Alert message validation confirmed - alert was triggered for empty full name field
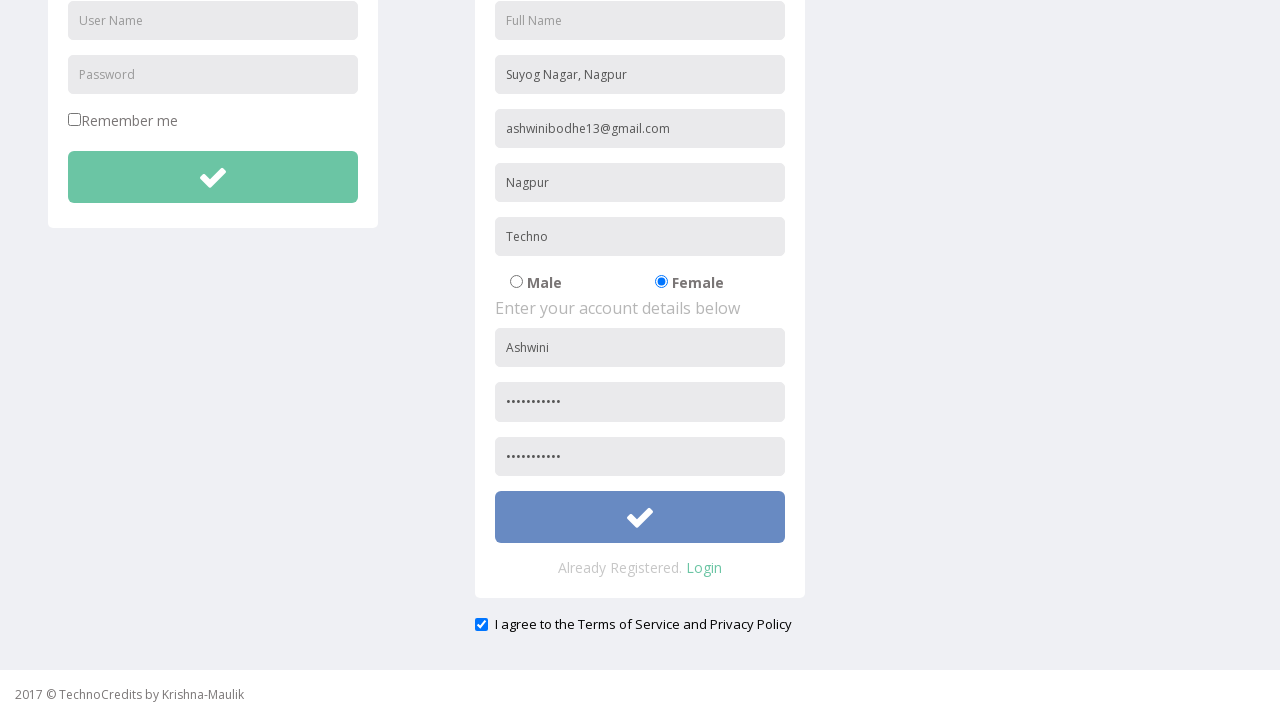

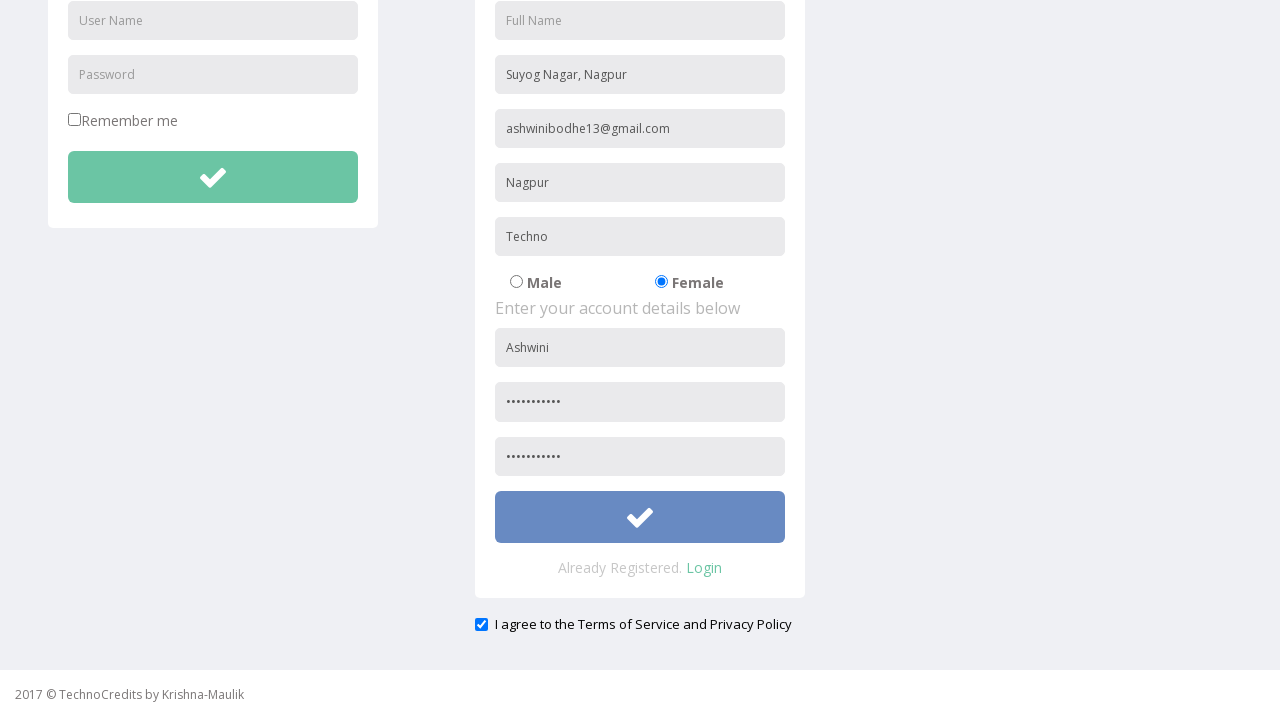